Tests keyboard actions on a text comparison tool by entering text, selecting all with Ctrl+A, copying with Ctrl+C, and pasting with Ctrl+V

Starting URL: https://text-compare.com/

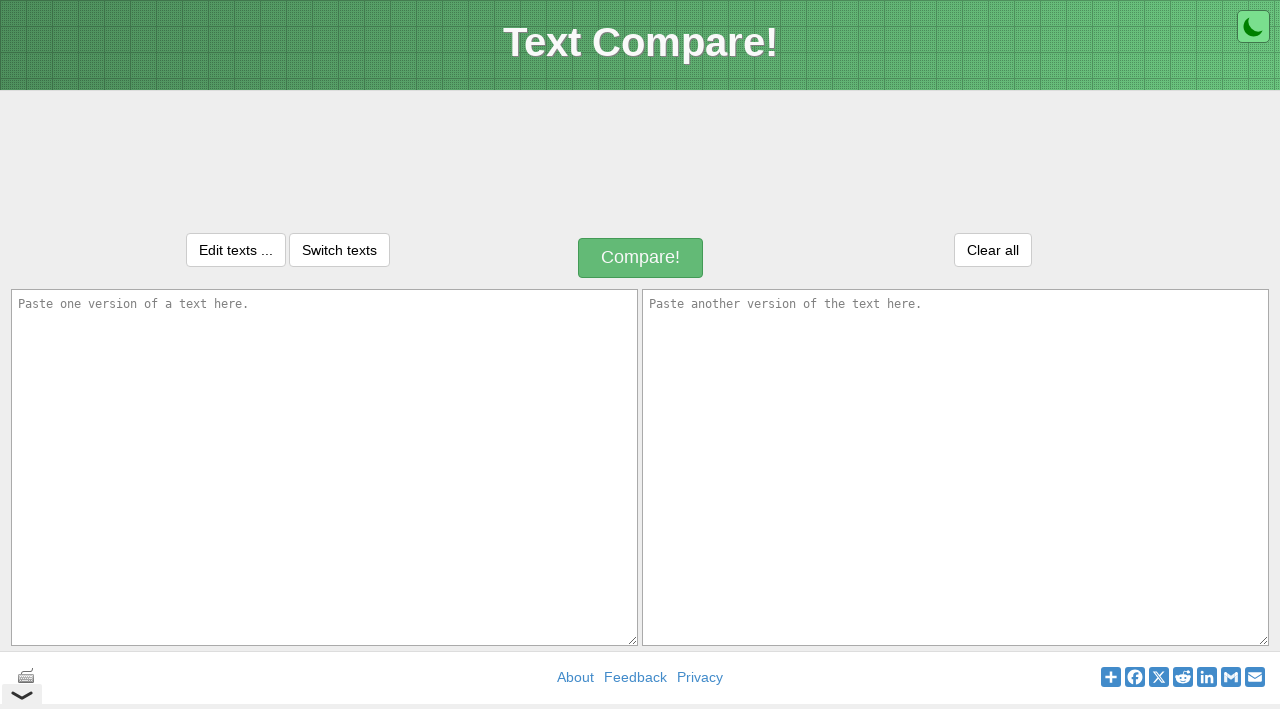

Entered 'Sivakumar' in the first text input field on //*[@id='inputText1']
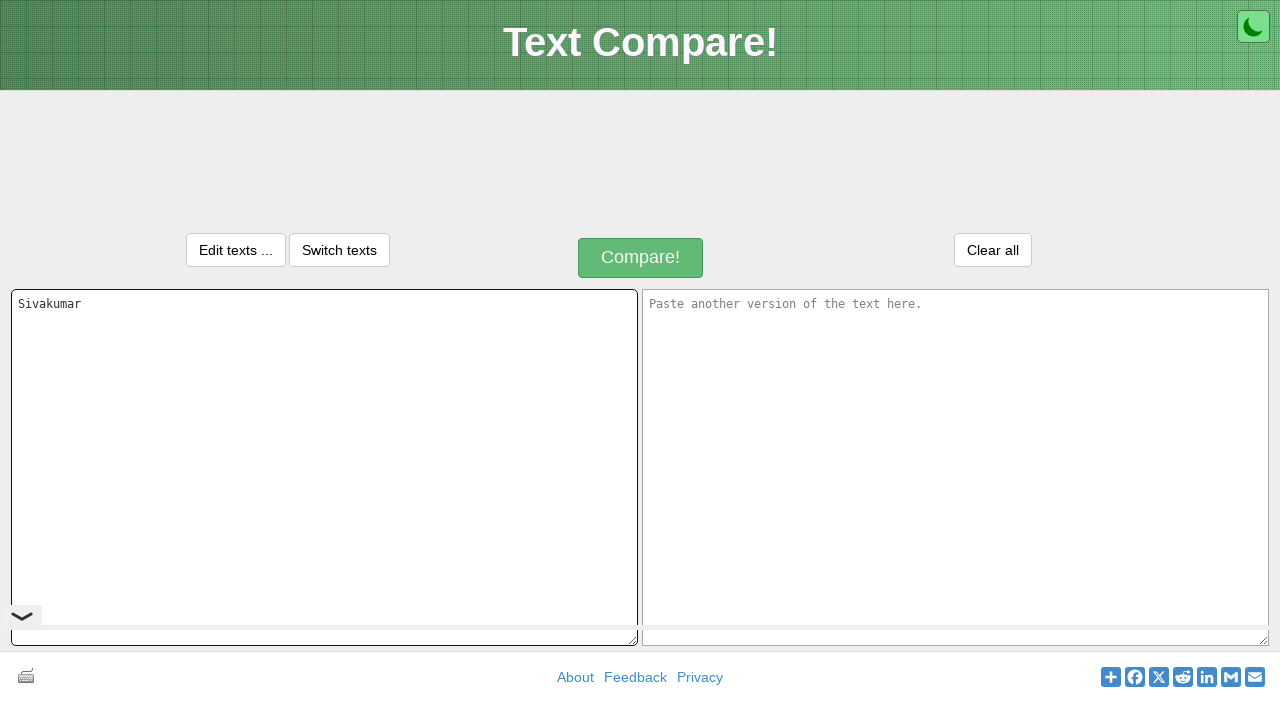

Clicked on the first input field to focus it at (324, 467) on xpath=//*[@id='inputText1']
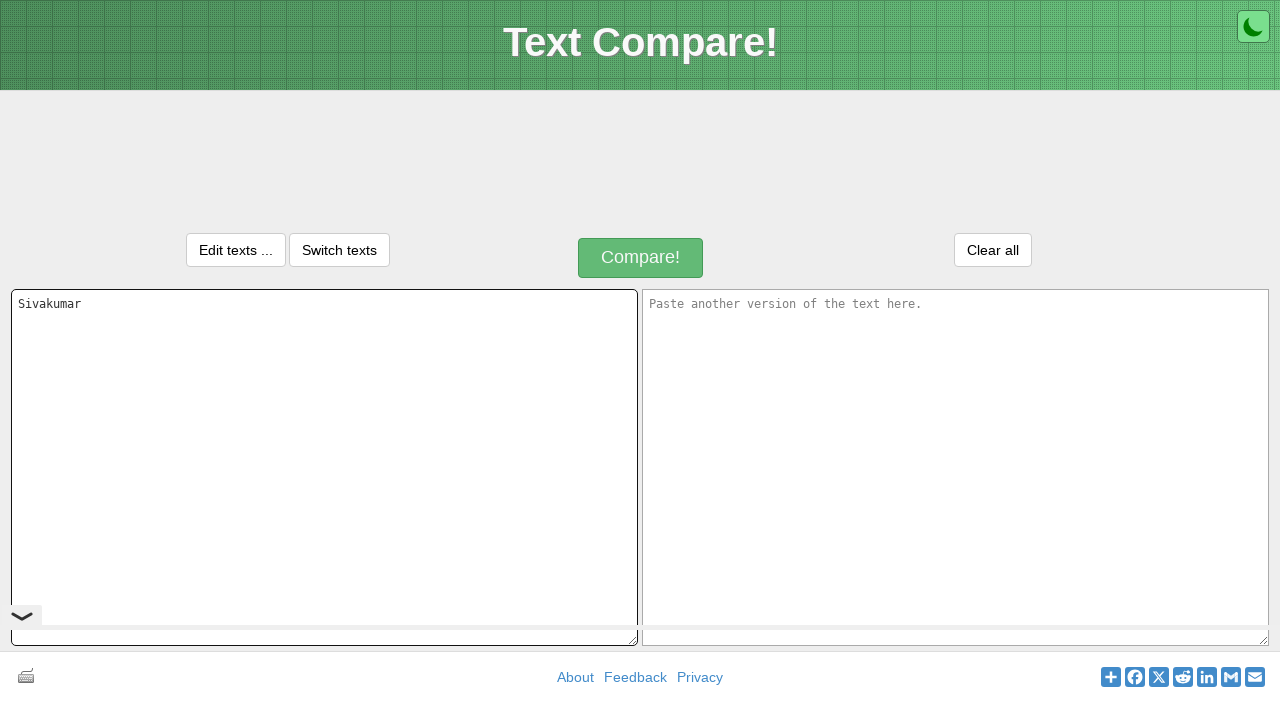

Pressed Ctrl+A to select all text in the field
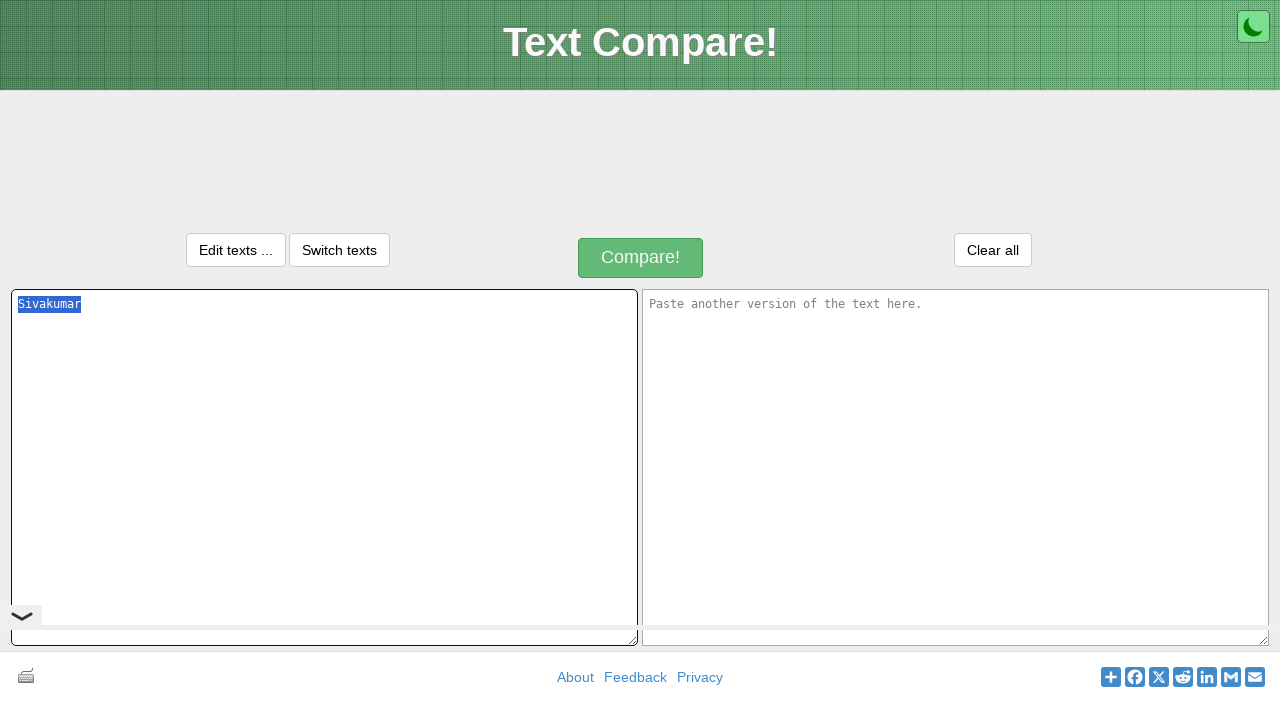

Pressed Ctrl+C to copy the selected text
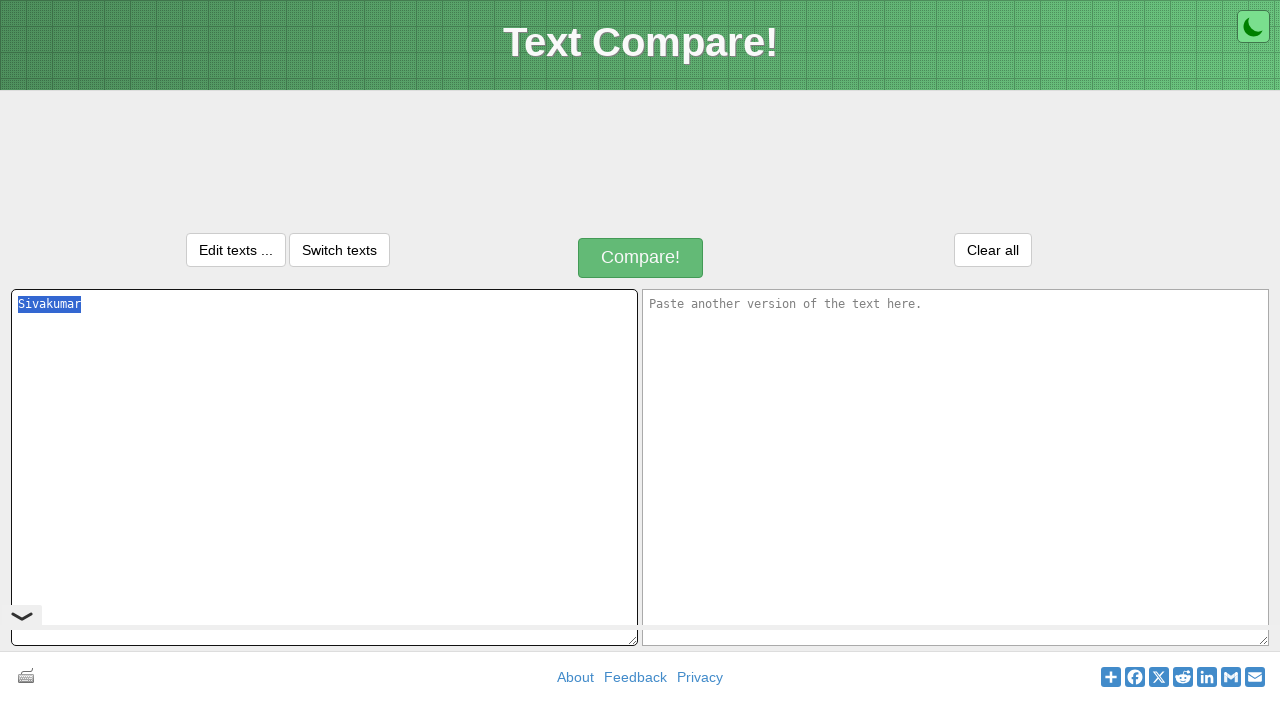

Pressed Tab to move focus to the next field
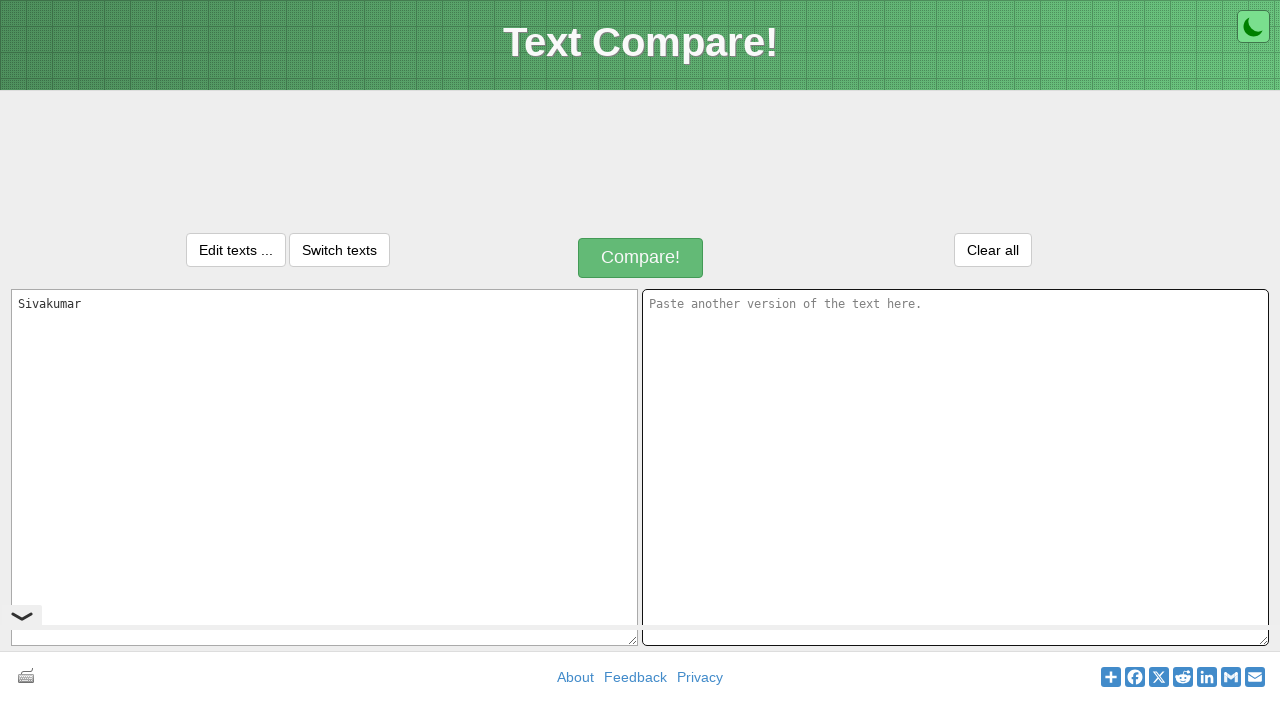

Pressed Ctrl+V to paste the copied text into the second field
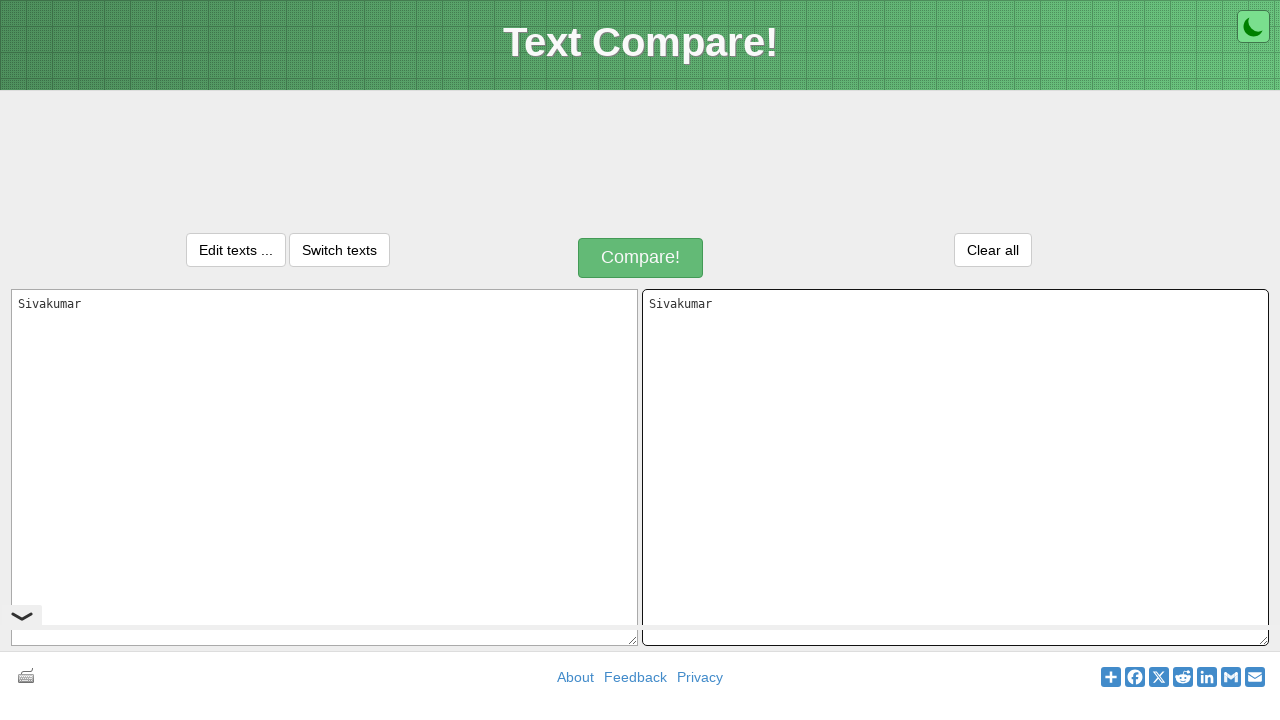

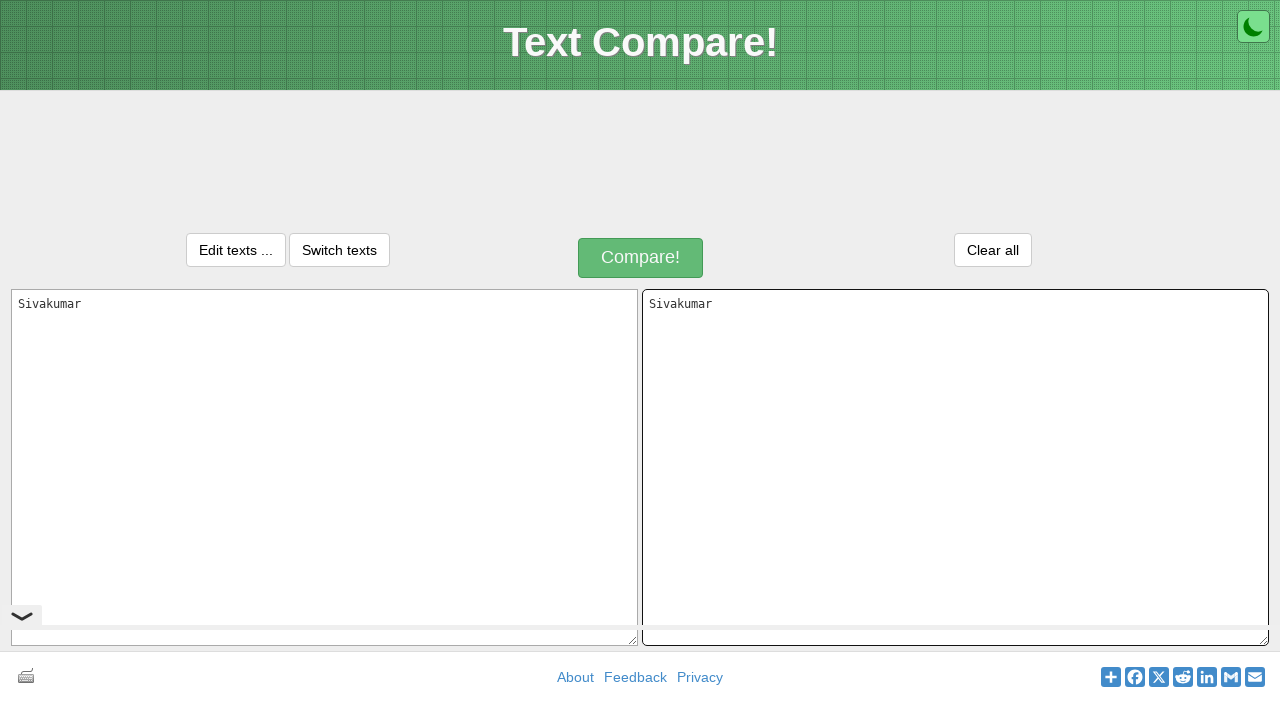